Attempts to handle an HTML popup using alert methods, which will fail as HTML popups are not native alerts

Starting URL: https://sweetalert.js.org/

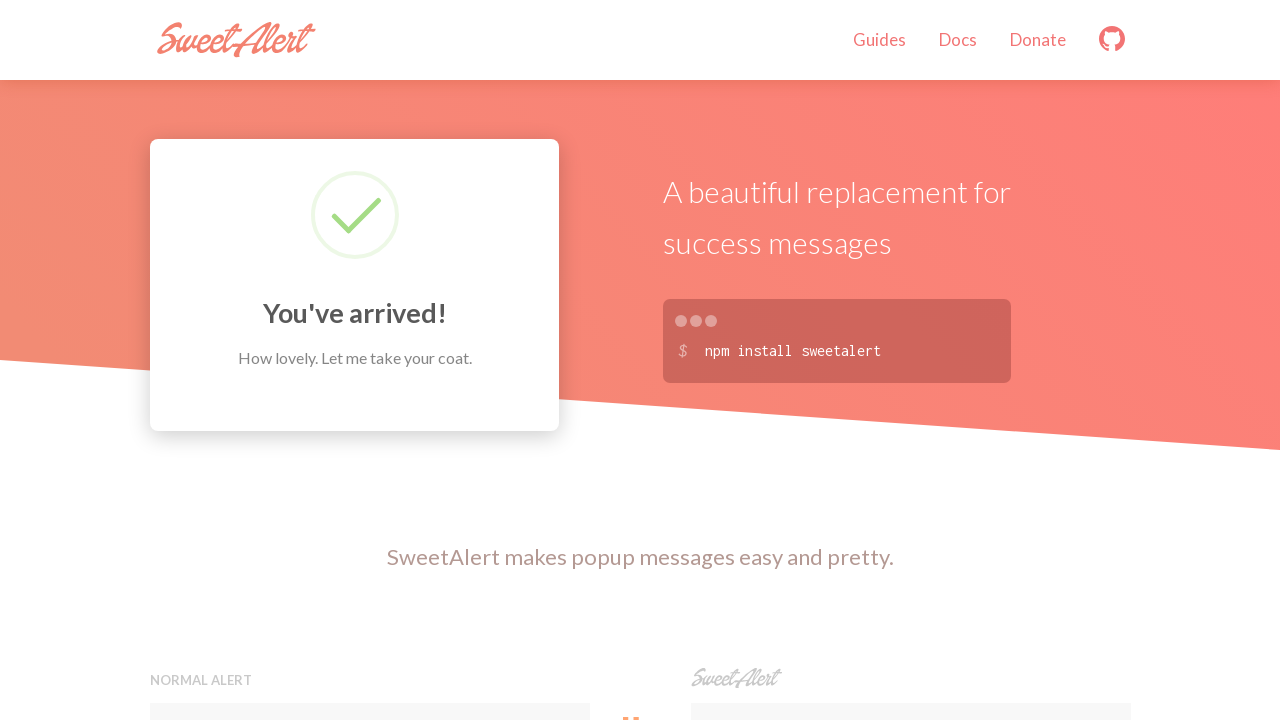

Navigated to SweetAlert.js.org homepage
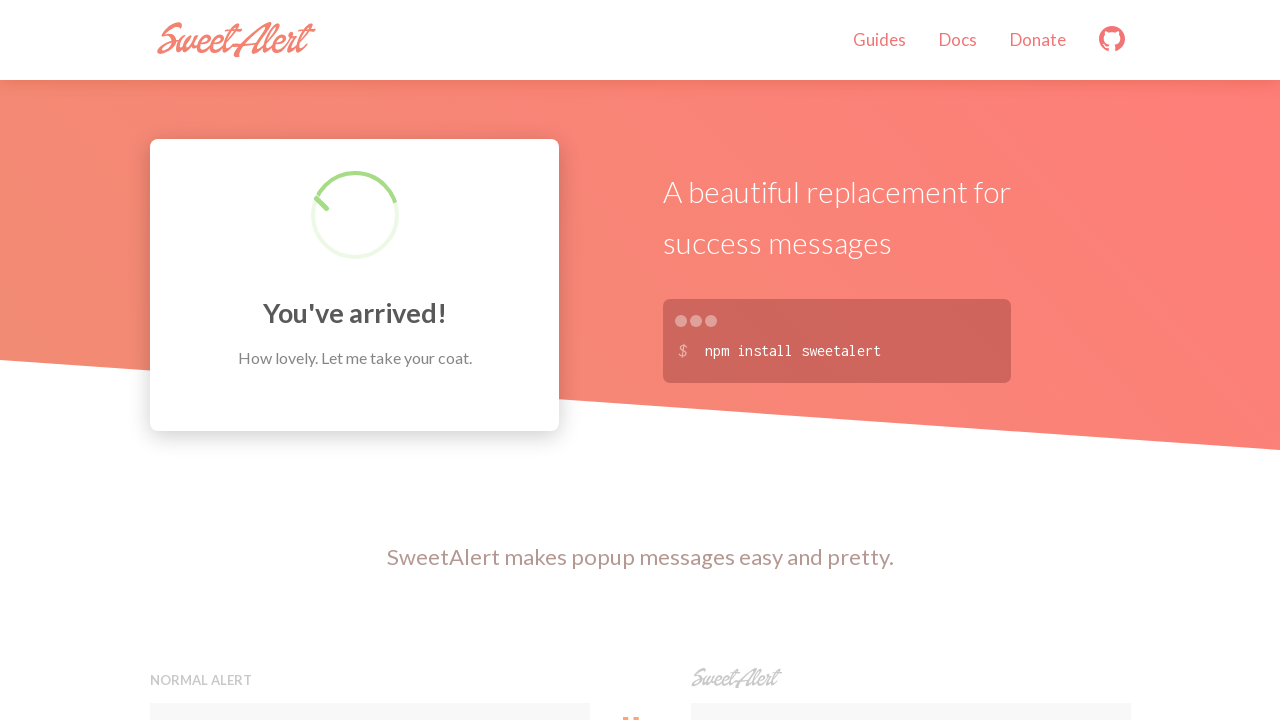

Clicked button to trigger SweetAlert HTML popup at (910, 360) on button[onclick="swal('Oops', 'Something went wrong!', 'error')"]
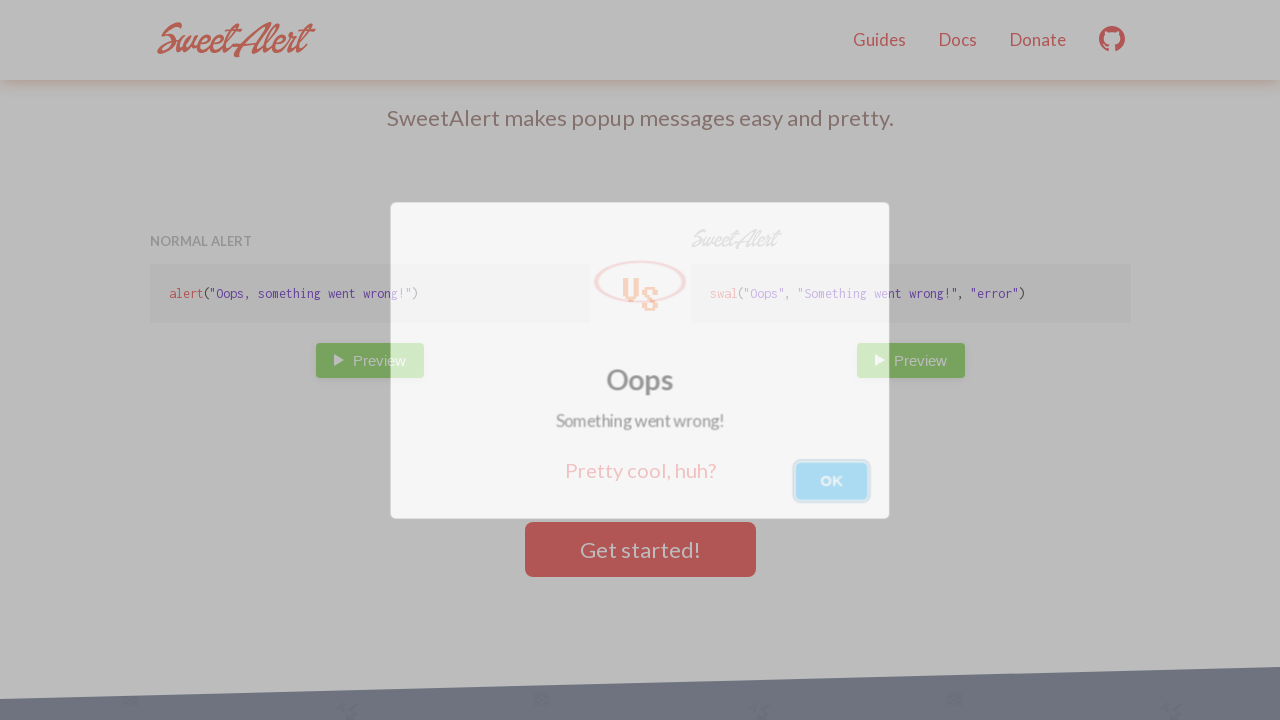

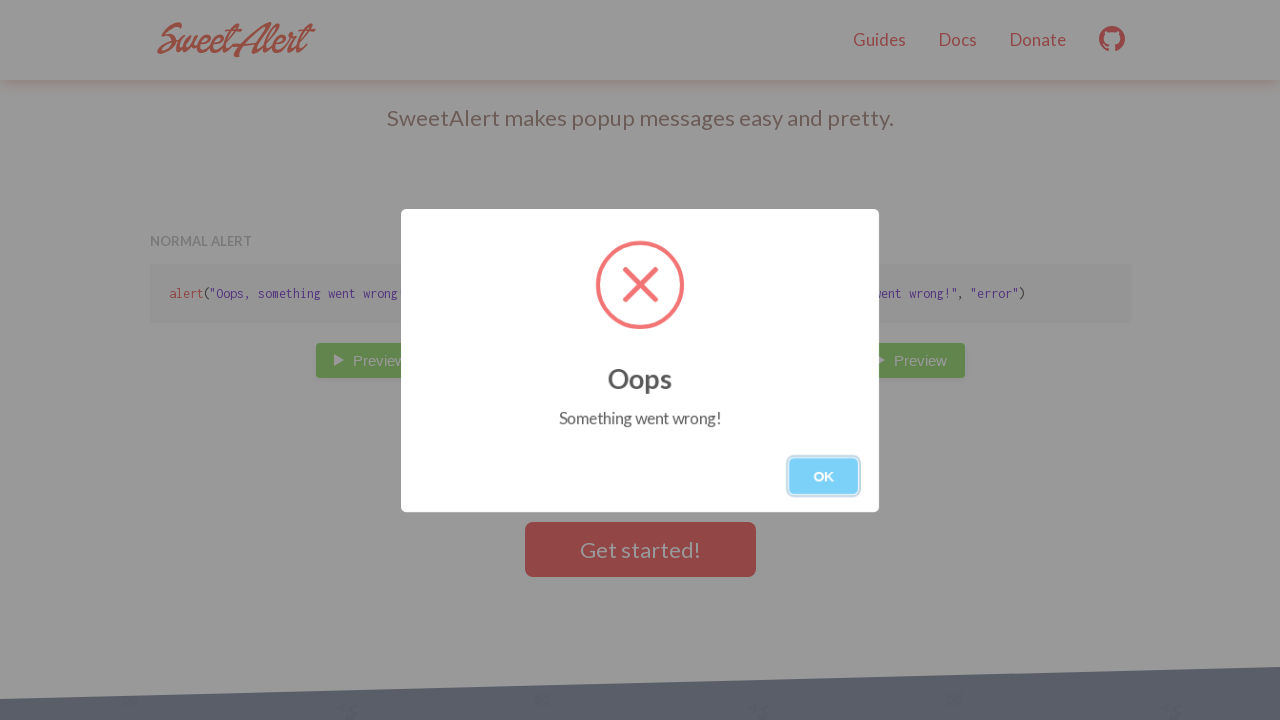